Navigates to the GeeksforGeeks homepage and verifies the page loads successfully by waiting for the page to be ready.

Starting URL: https://www.geeksforgeeks.org/

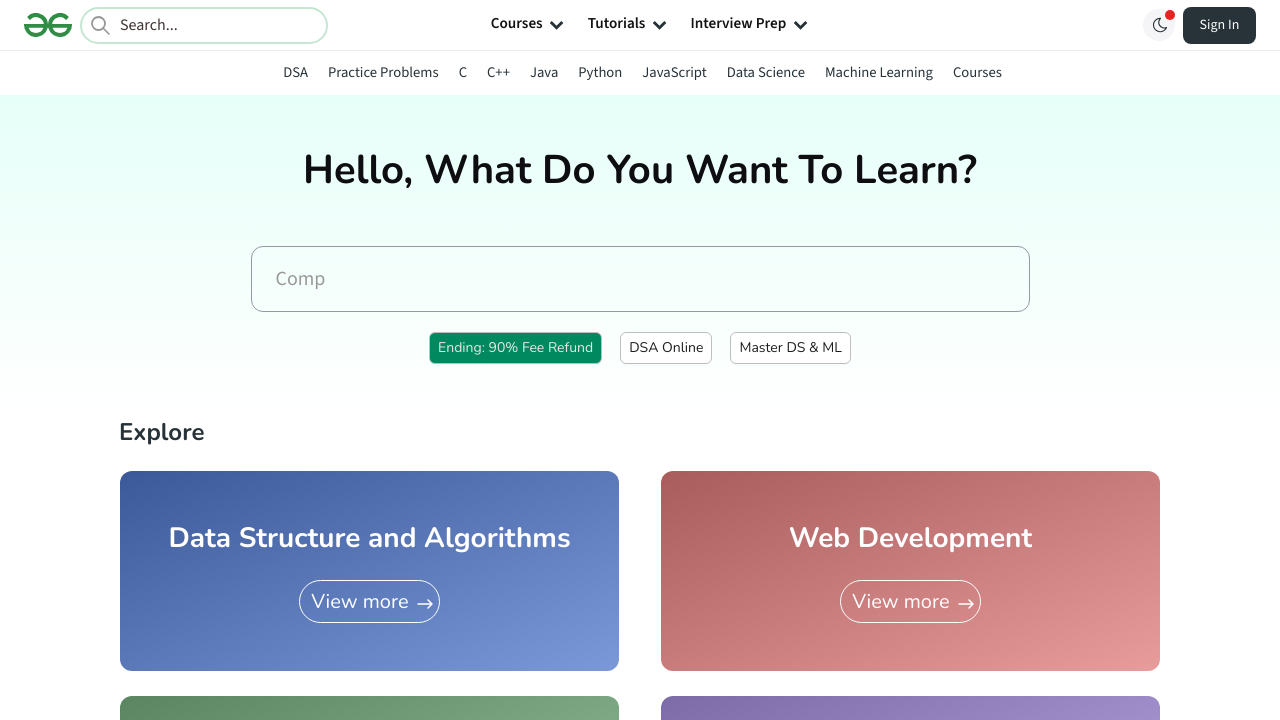

Navigated to GeeksforGeeks homepage
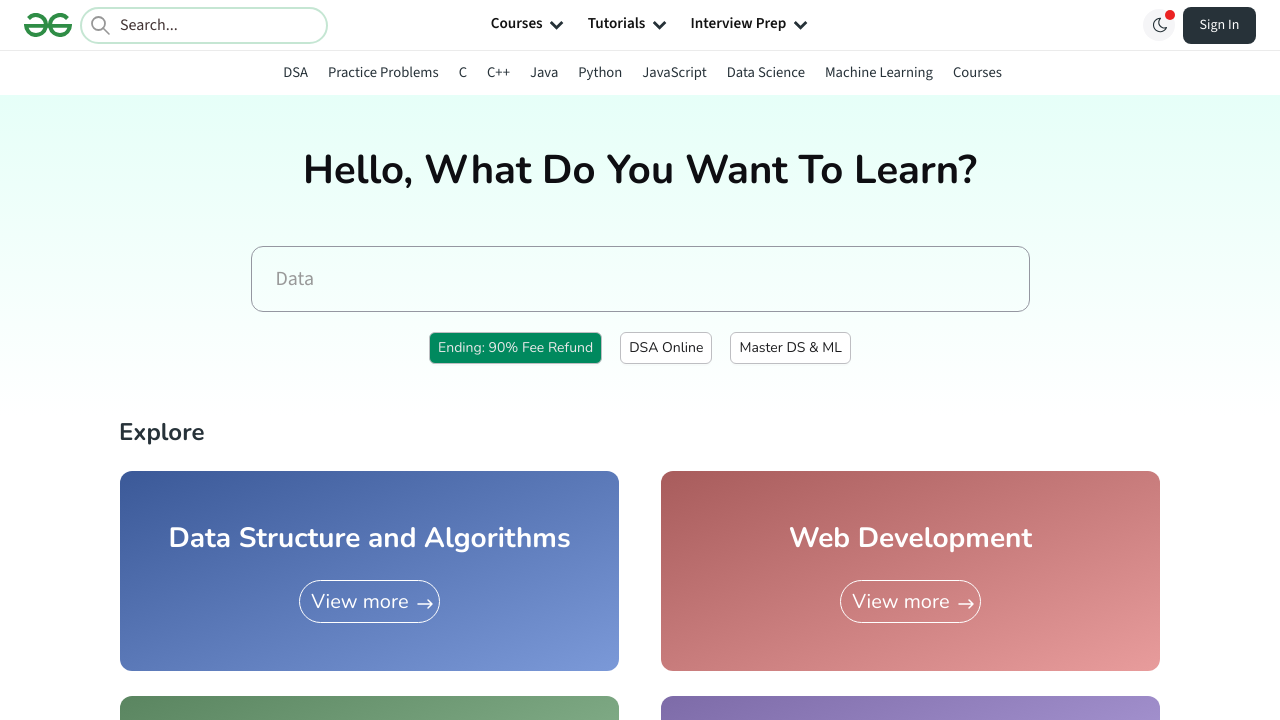

Page fully loaded - DOM content ready
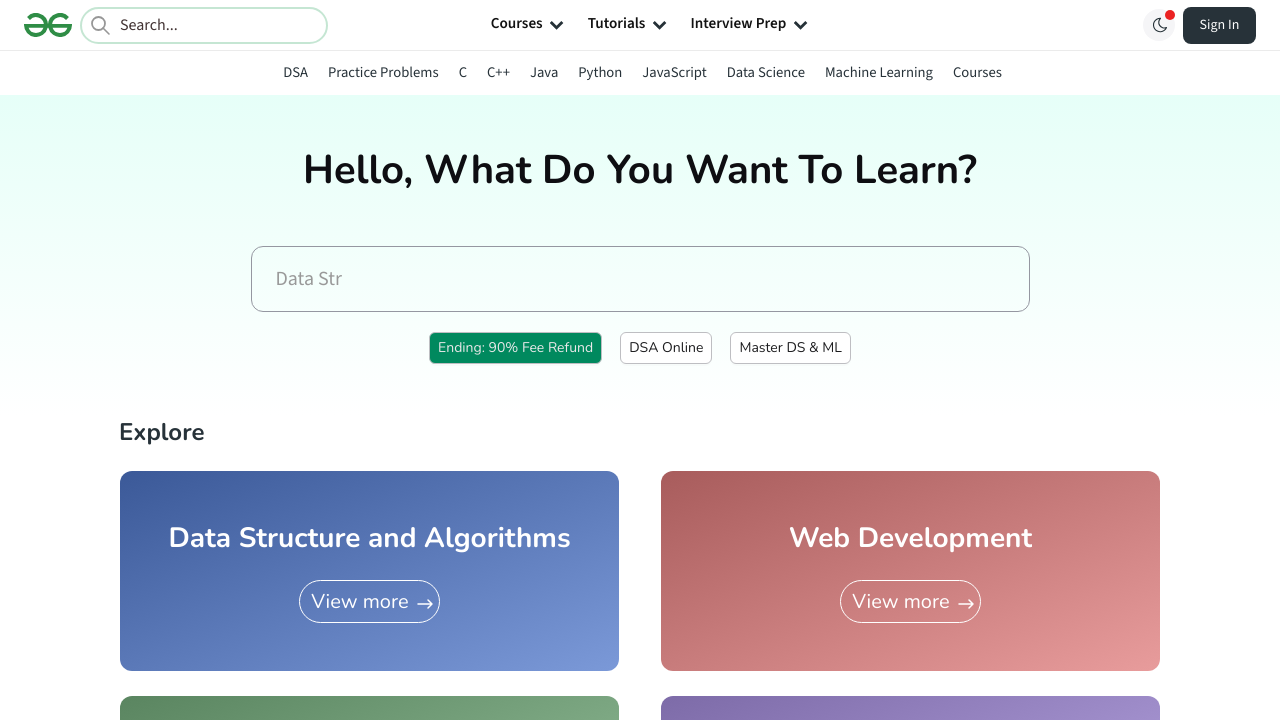

Verified URL contains 'geeksforgeeks.org'
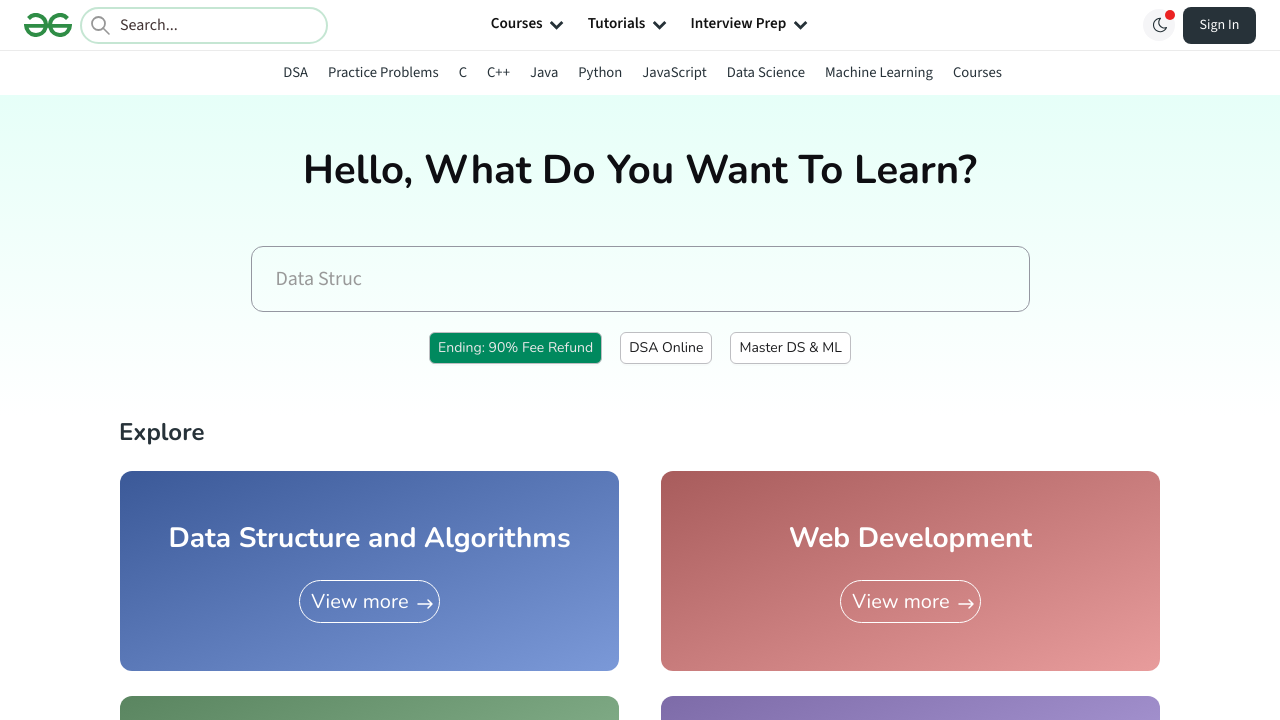

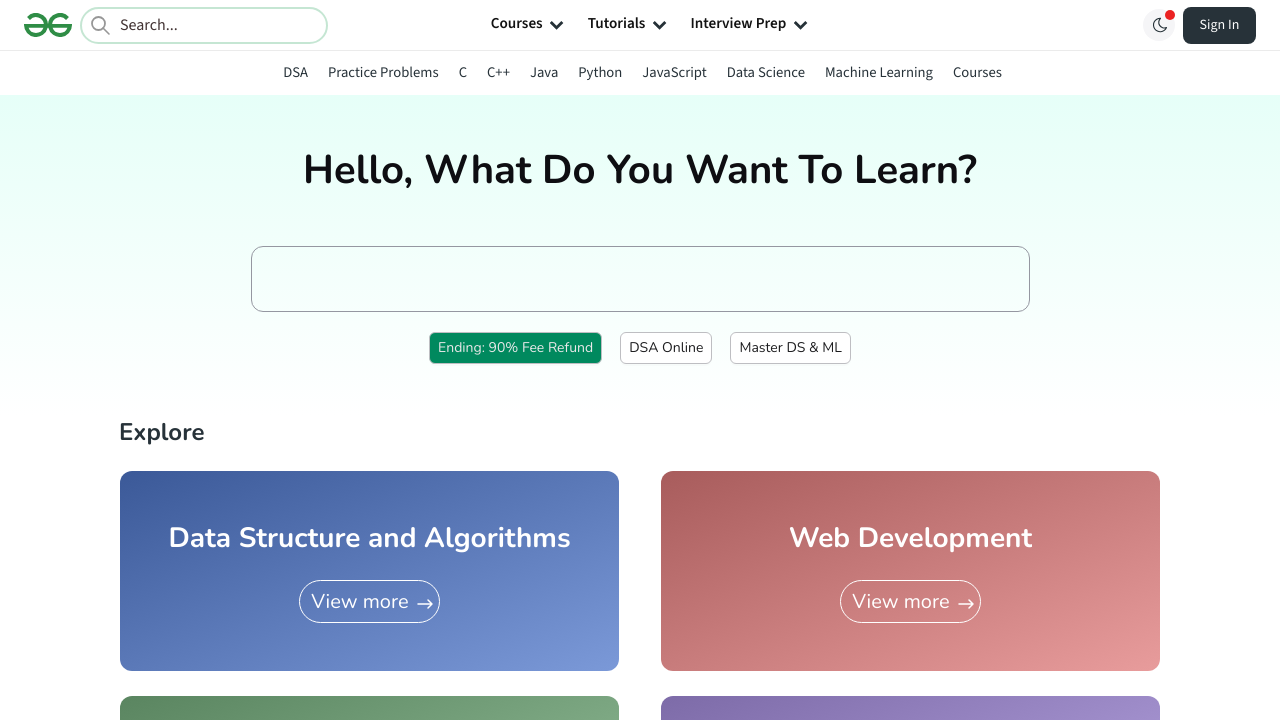